Tests the search functionality on Python.org by entering a search term "pycon" and submitting the search form

Starting URL: http://www.python.org

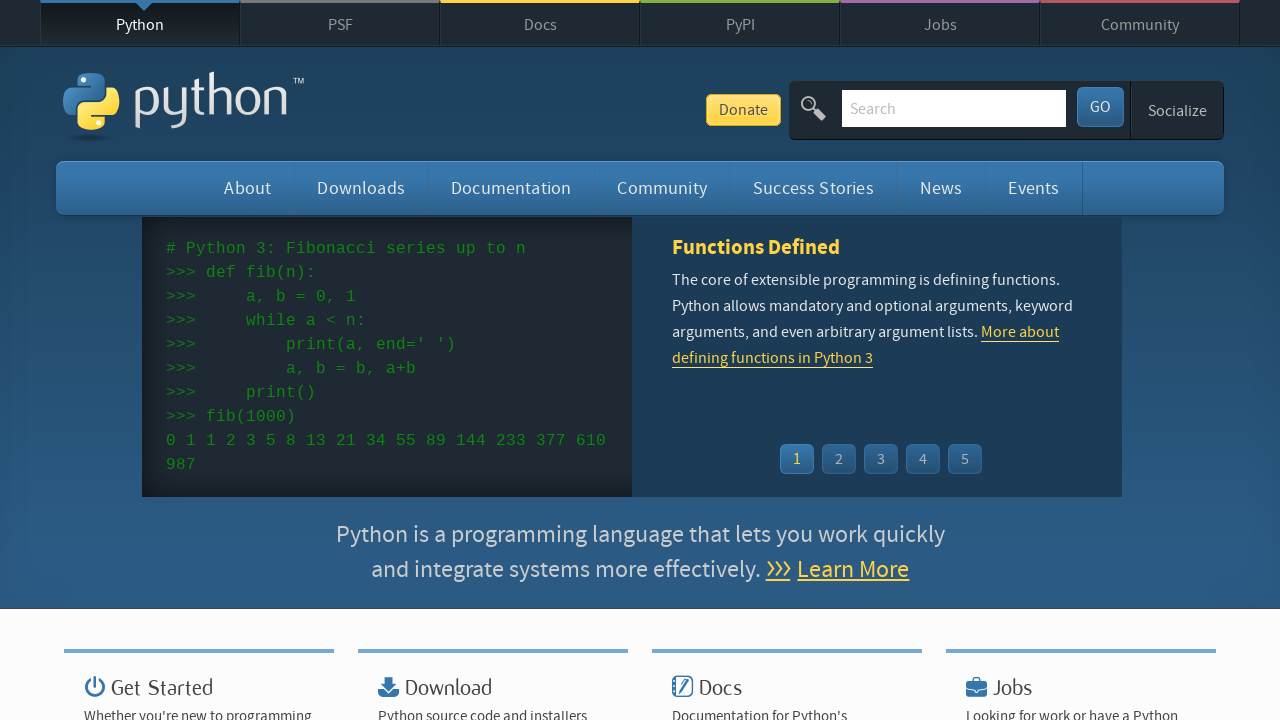

Filled search box with 'pycon' on input[name='q']
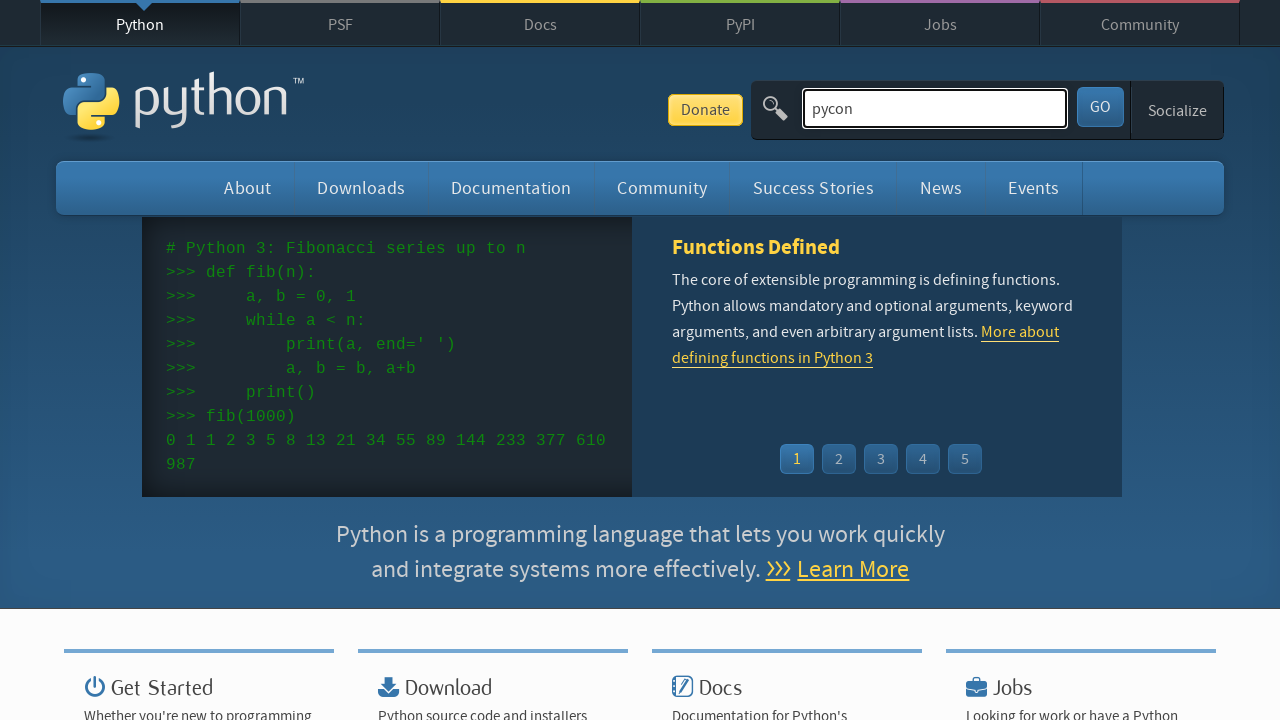

Pressed Enter to submit search form on input[name='q']
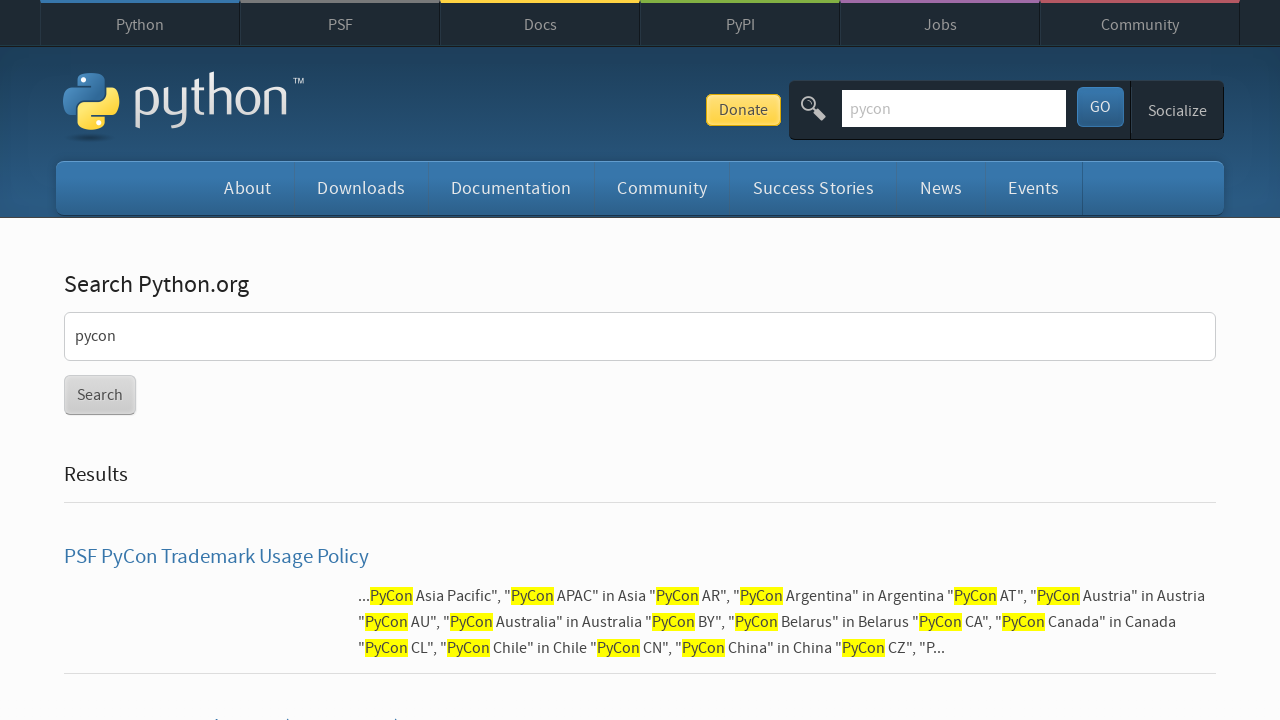

Search results page loaded
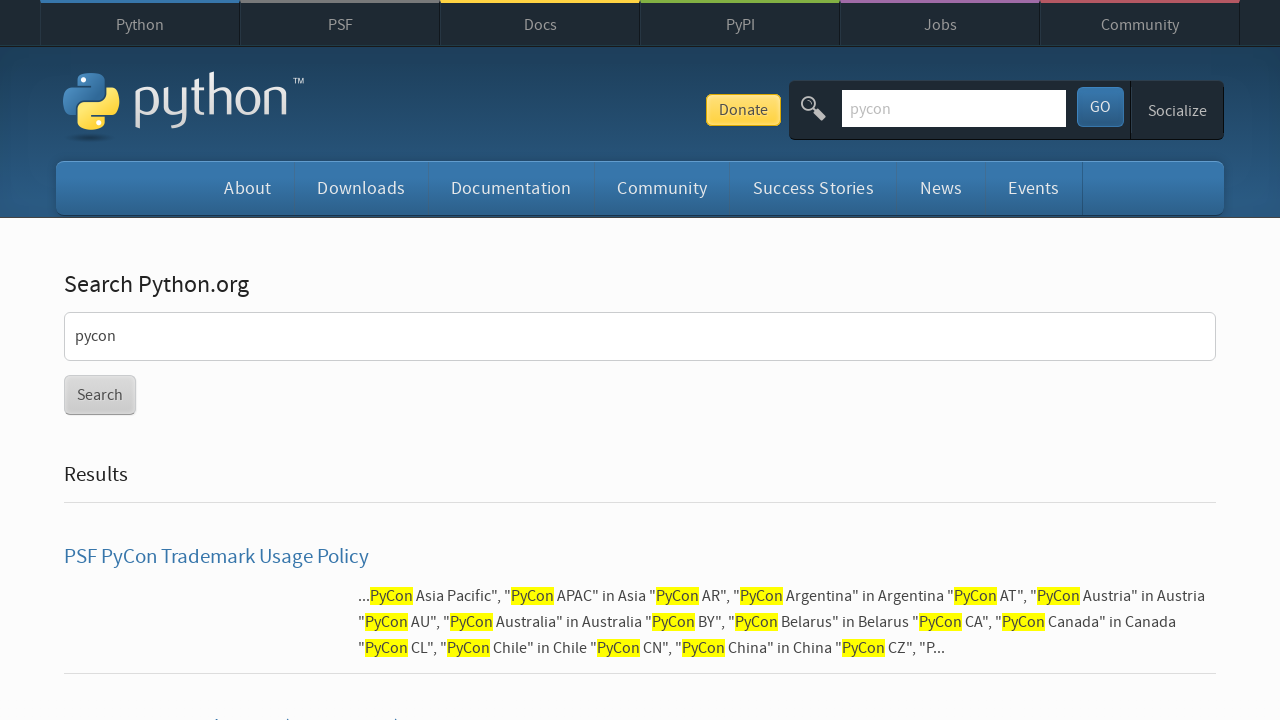

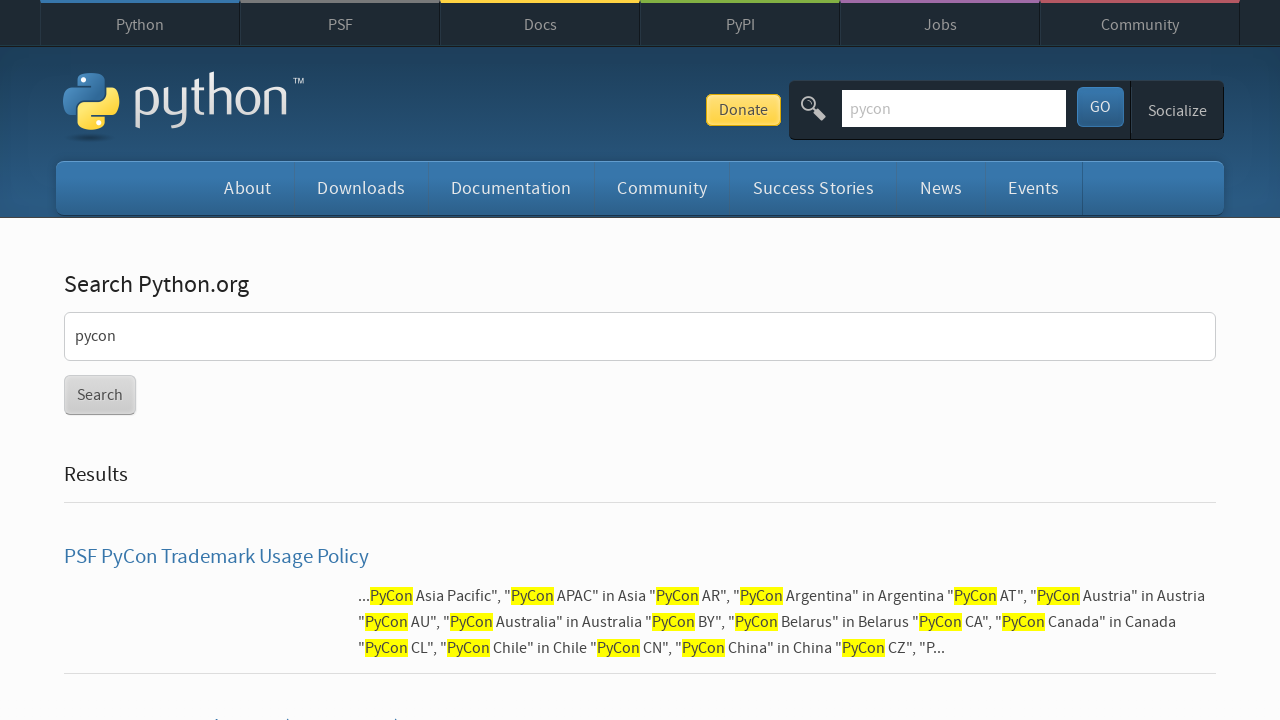